Tests dynamic element creation and deletion by clicking Add Element button to create a Delete button, then clicking Delete to remove it

Starting URL: https://the-internet.herokuapp.com/add_remove_elements/

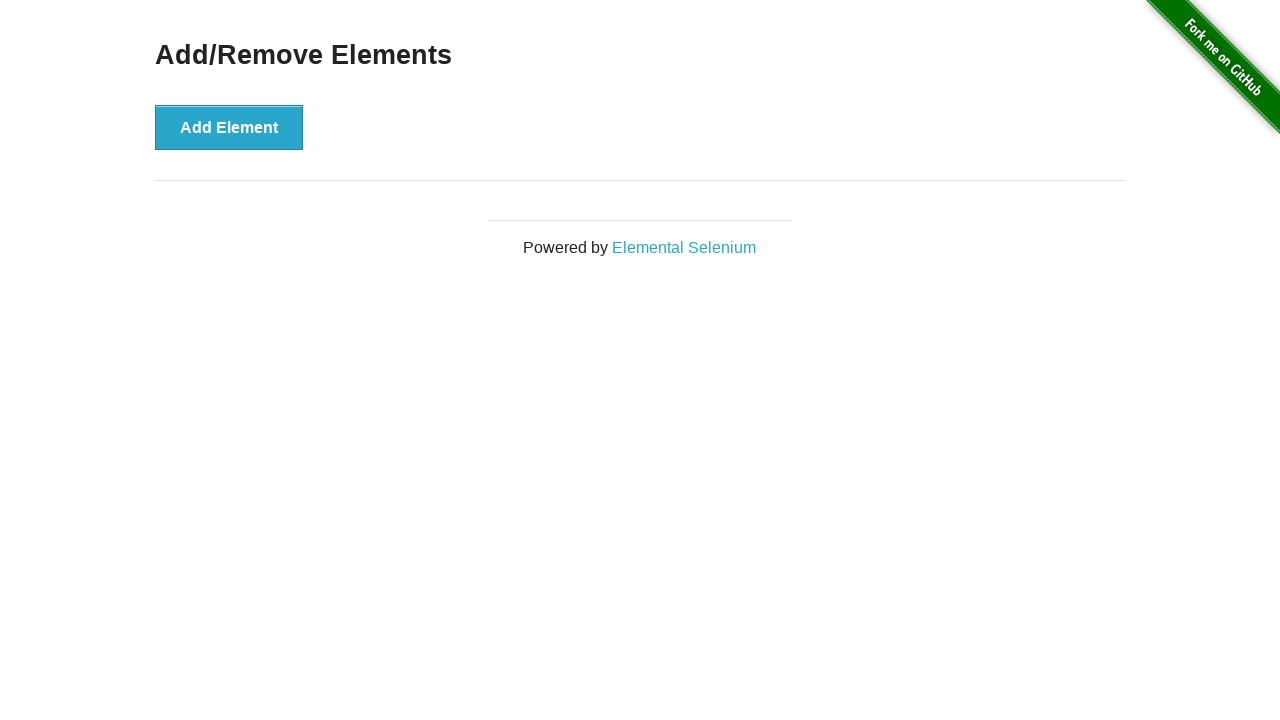

Clicked Add Element button to create a Delete button at (229, 127) on button[onclick='addElement()']
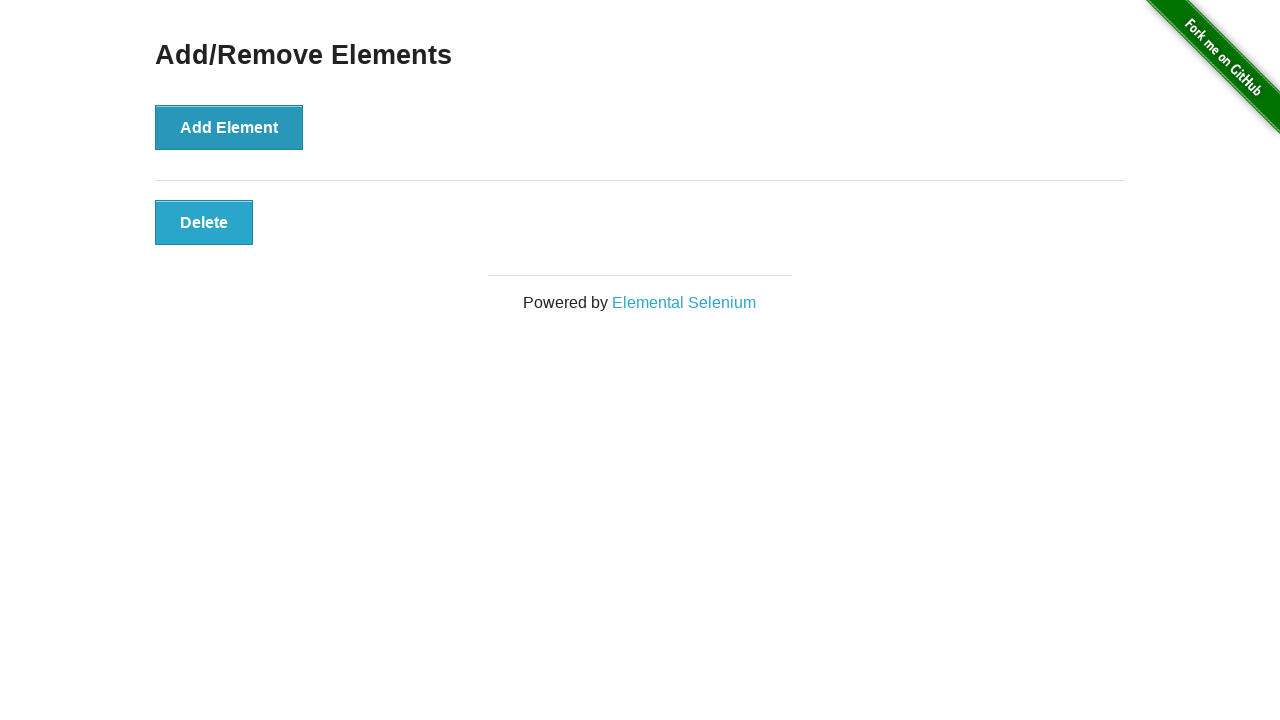

Delete button appeared on the page
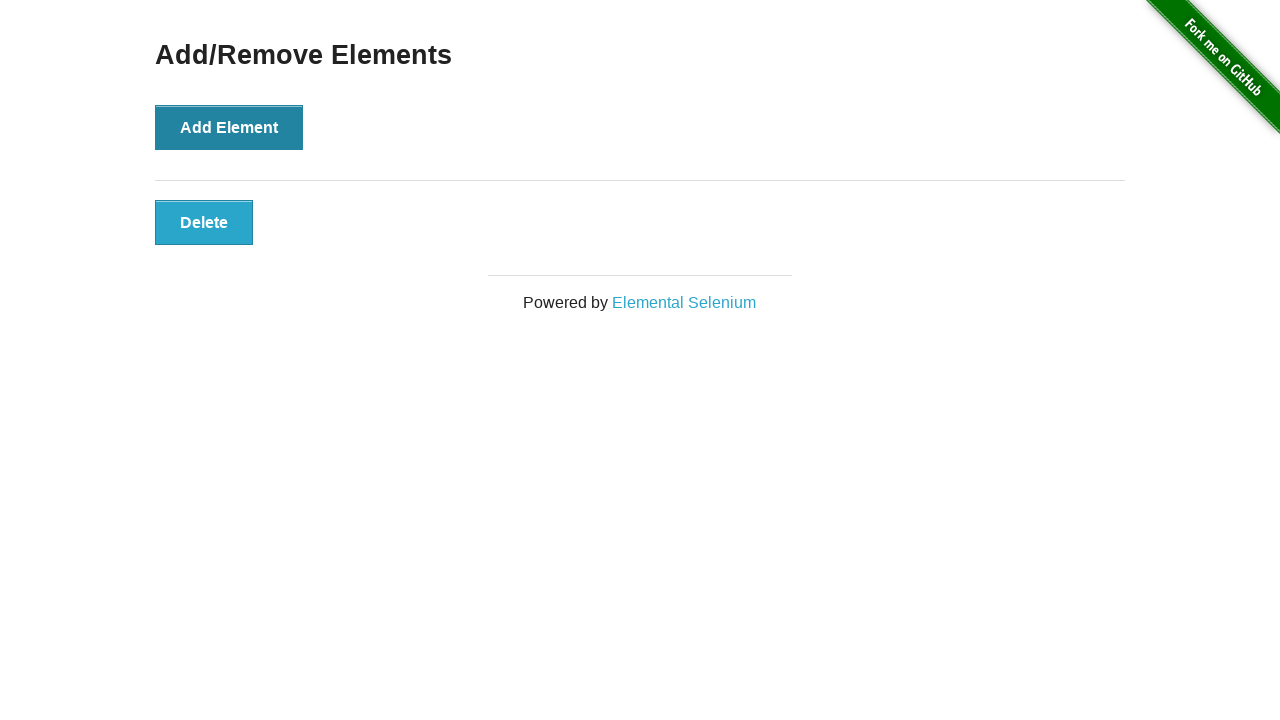

Clicked the Delete button to remove it at (204, 222) on button.added-manually
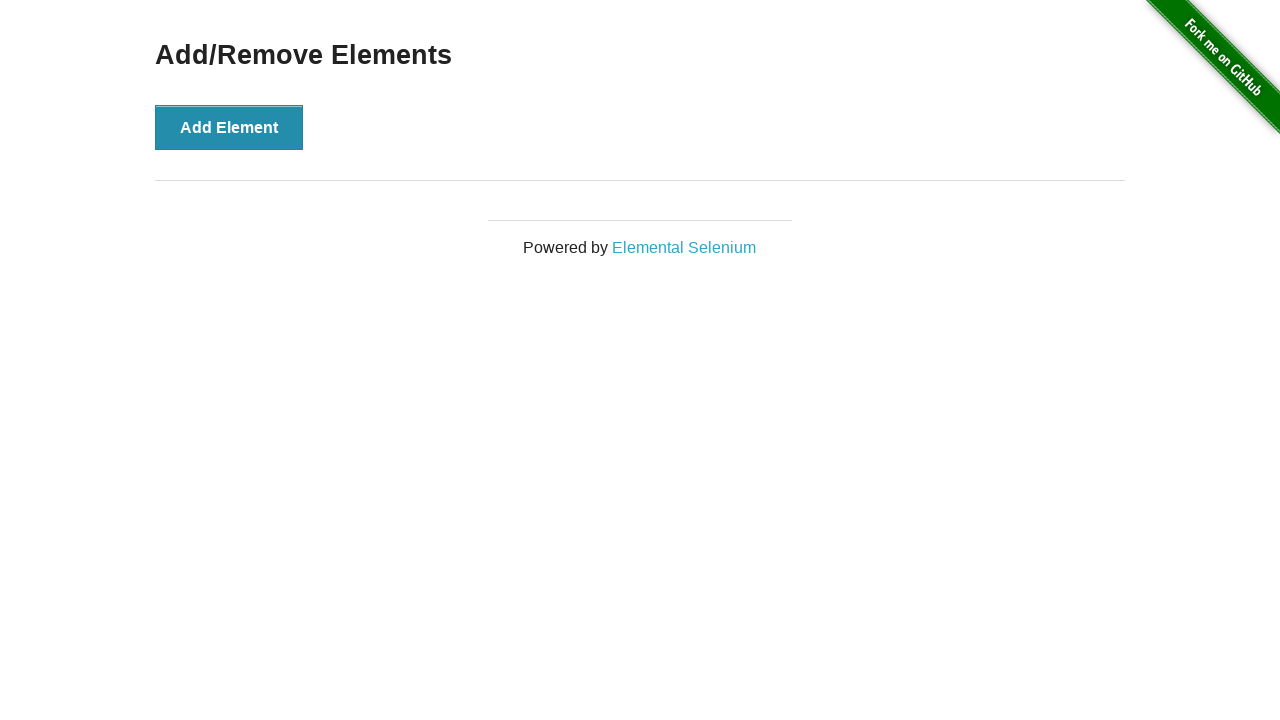

Delete button was successfully removed from the page
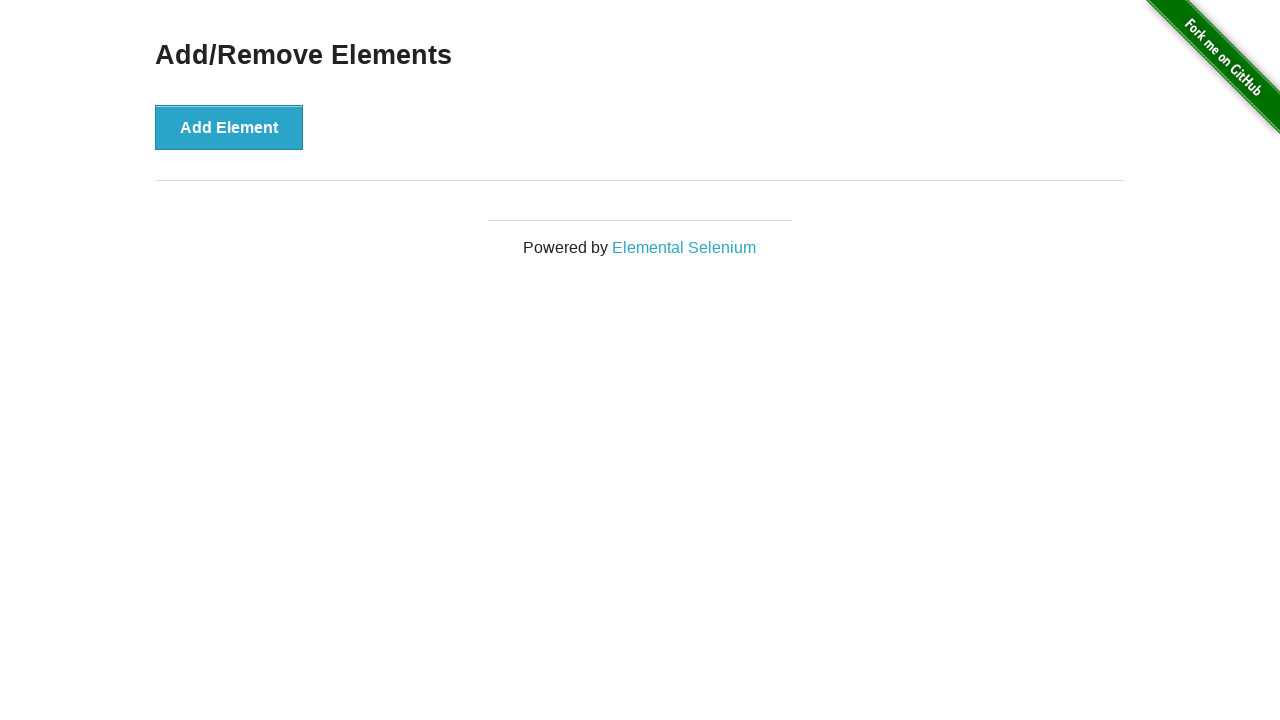

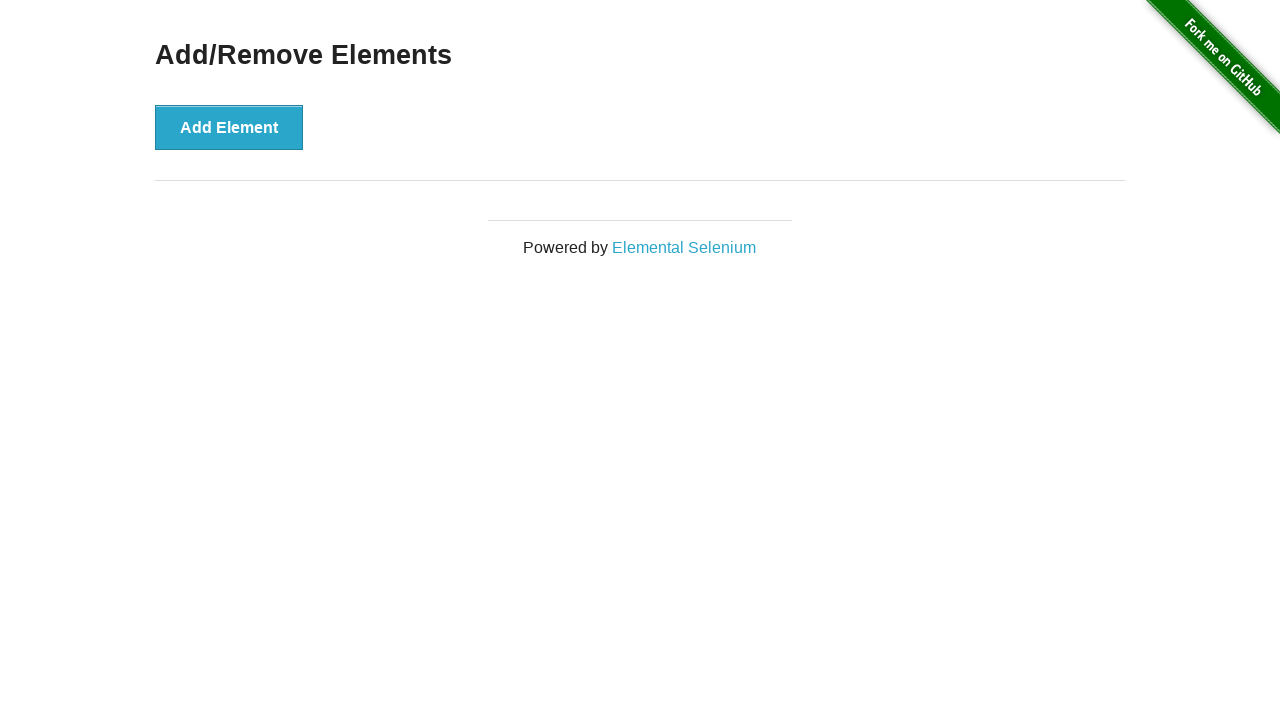